Tests JavaScript alert handling by navigating to a W3Schools tryit page, switching to the iframe containing the demo, clicking a button to trigger an alert, and accepting the alert dialog.

Starting URL: https://www.w3schools.com/jsref/tryit.asp?filename=tryjsref_alert

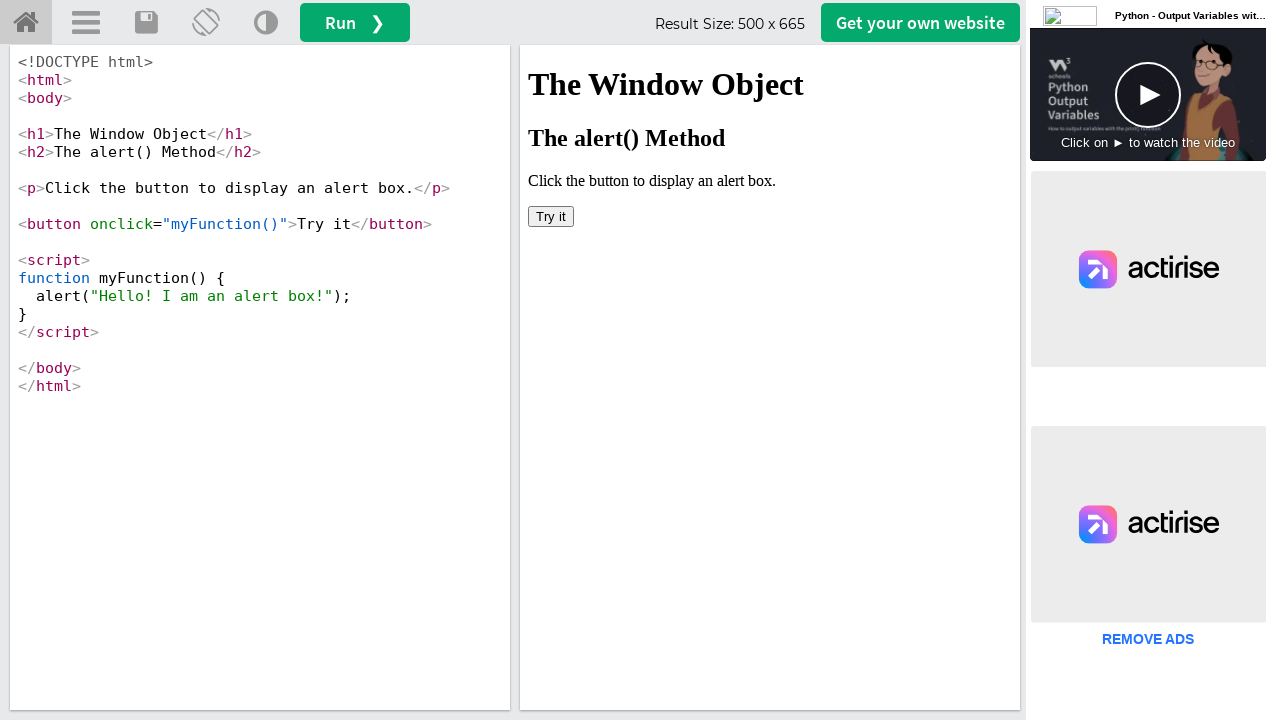

Located iframe with ID 'iframeResult' containing demo content
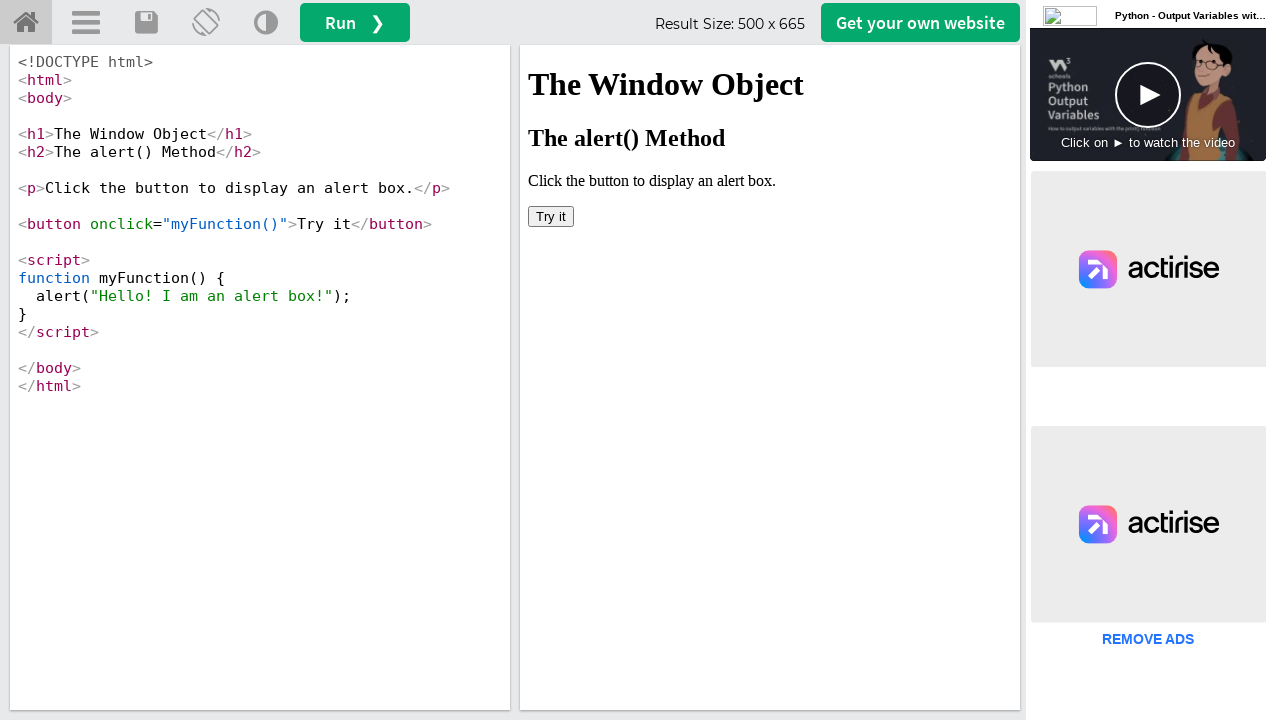

Registered dialog handler to automatically accept alerts
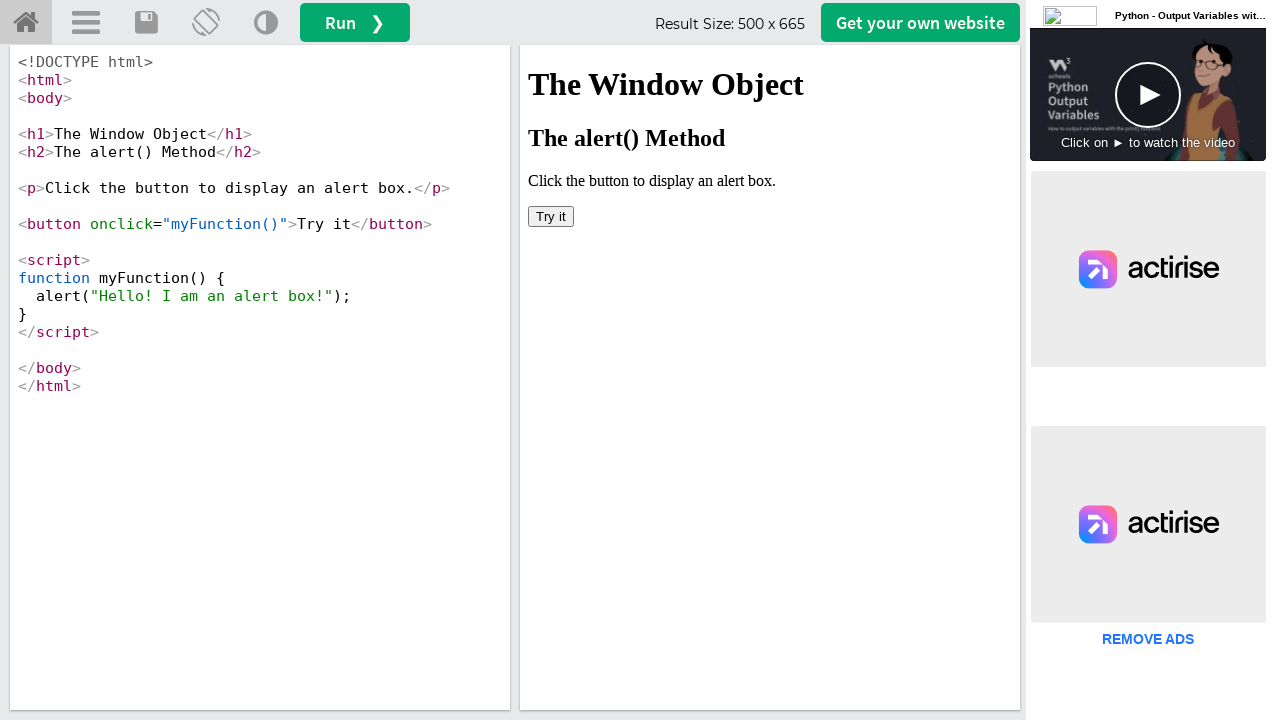

Clicked button inside iframe to trigger alert dialog at (551, 216) on #iframeResult >> internal:control=enter-frame >> button
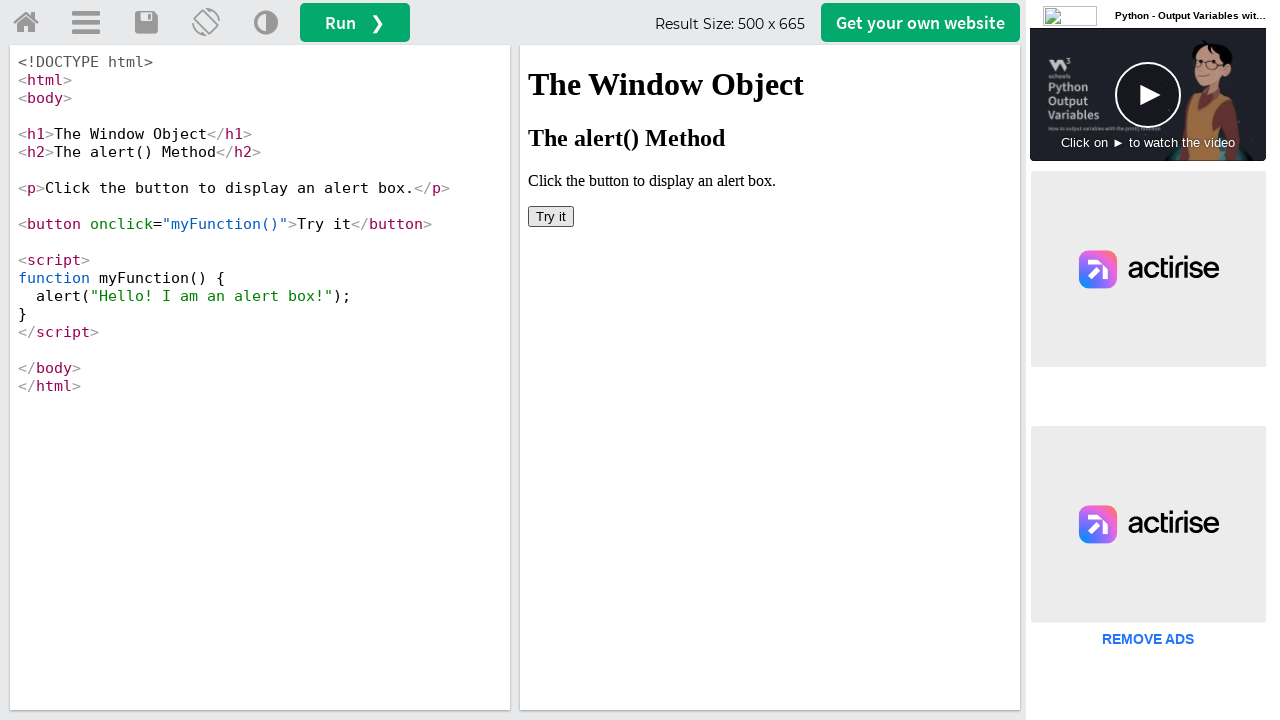

Alert dialog was accepted and handled successfully
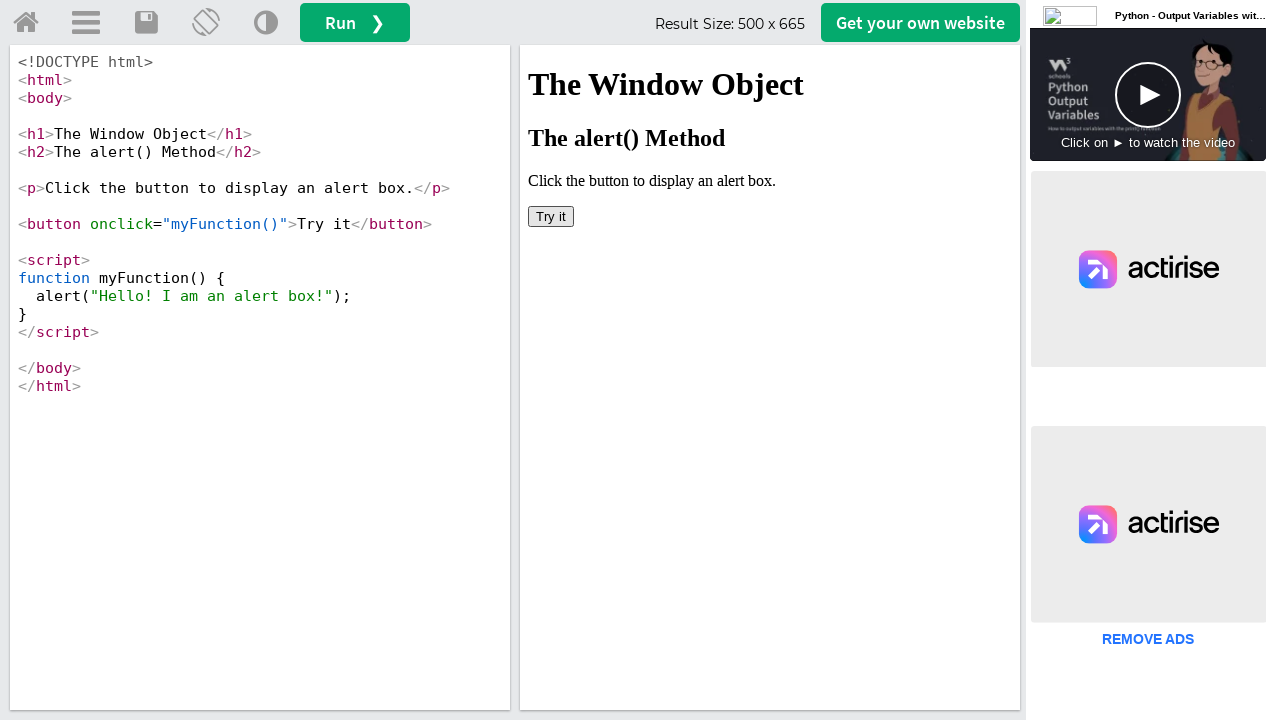

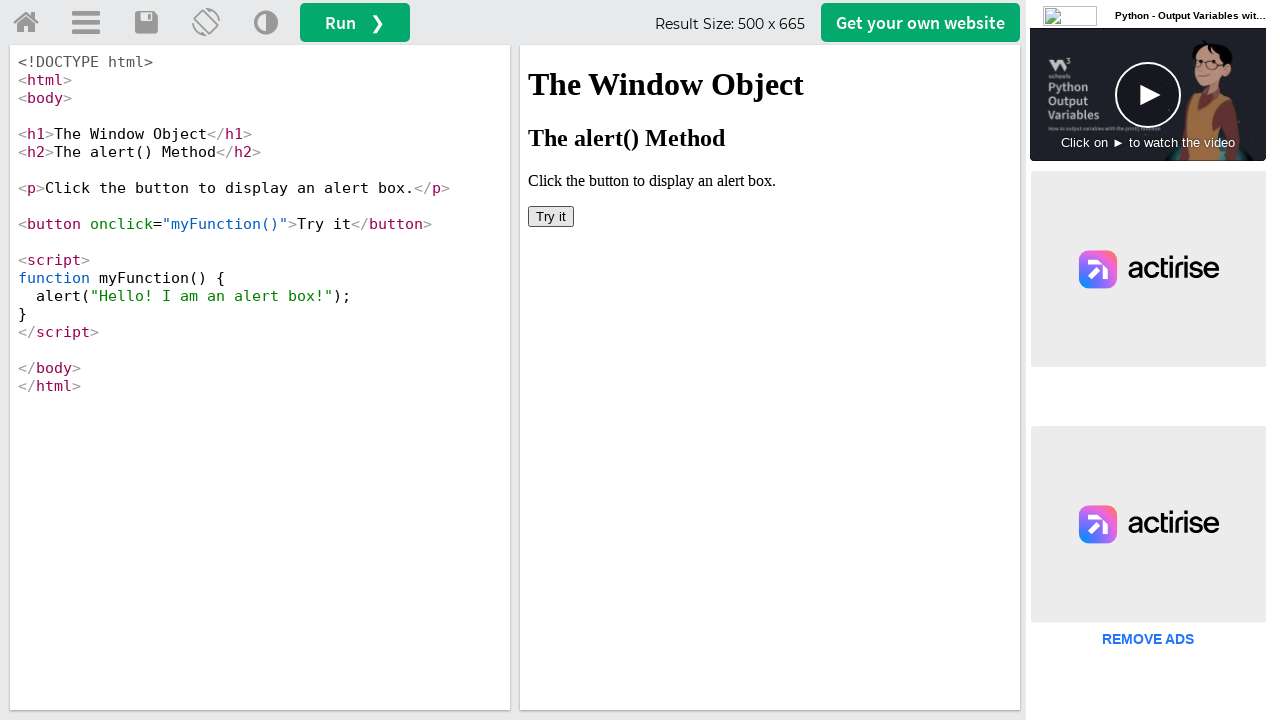